Navigates to a blog post about Selenium WebDriver window management and waits for the page to load.

Starting URL: https://yizeng.me/2014/02/23/how-to-get-window-size-resize-or-maximize-window-using-selenium-webdriver/

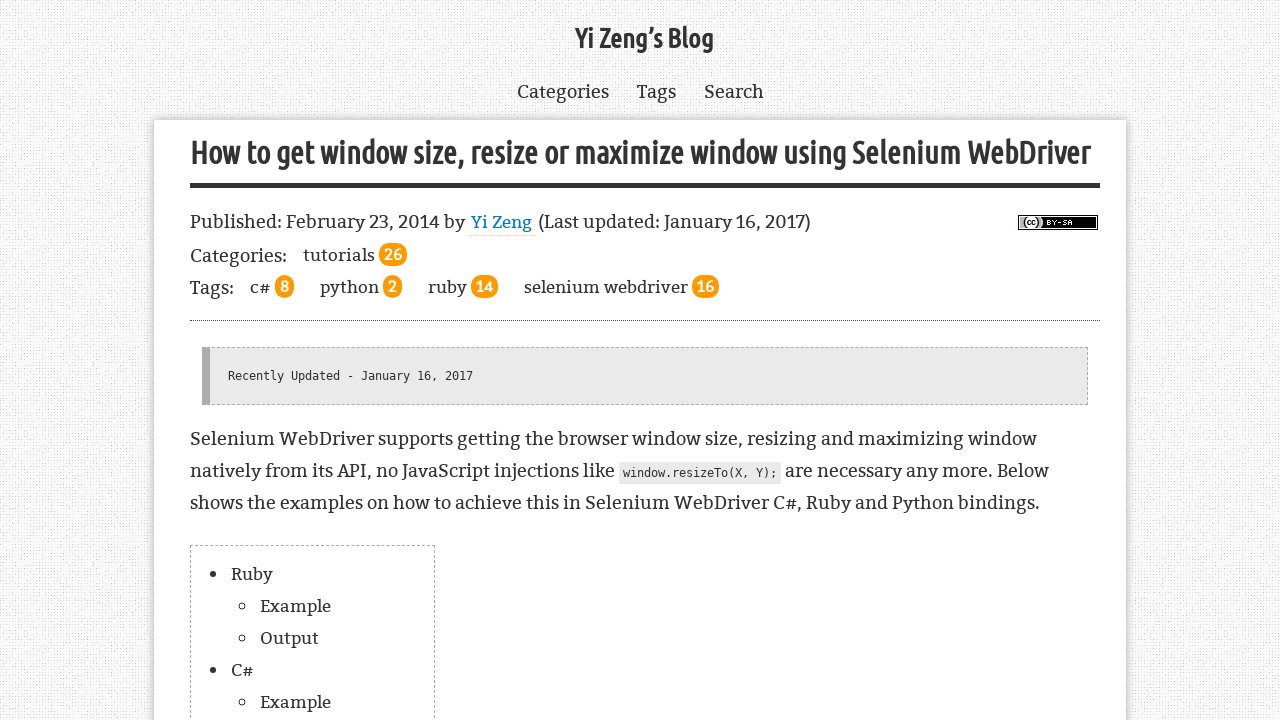

Navigated to blog post about Selenium WebDriver window management
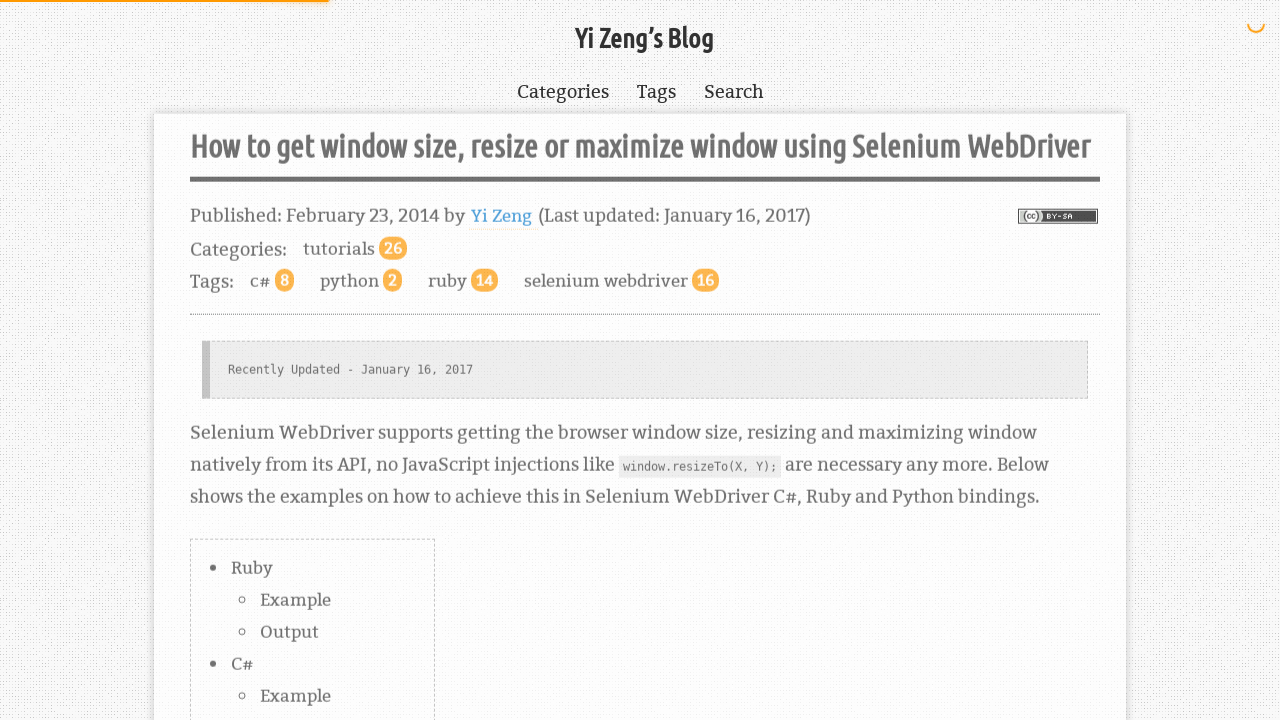

Page DOM content loaded
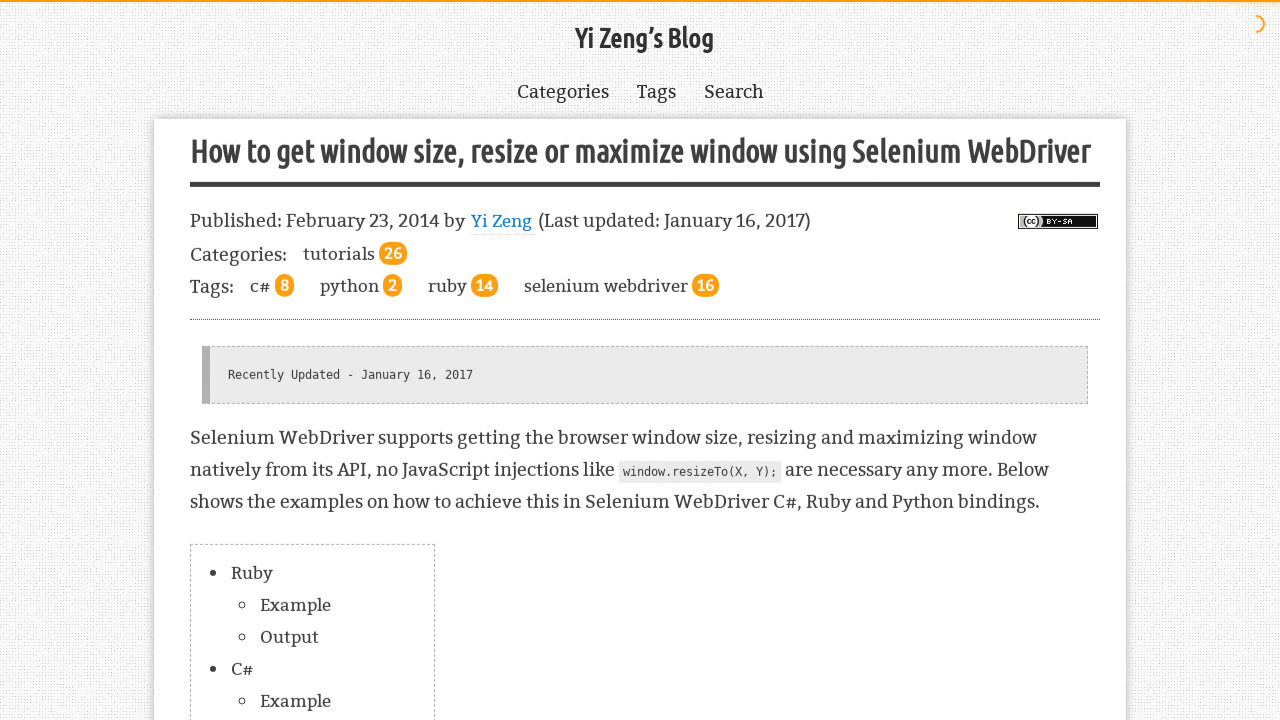

Article content became visible
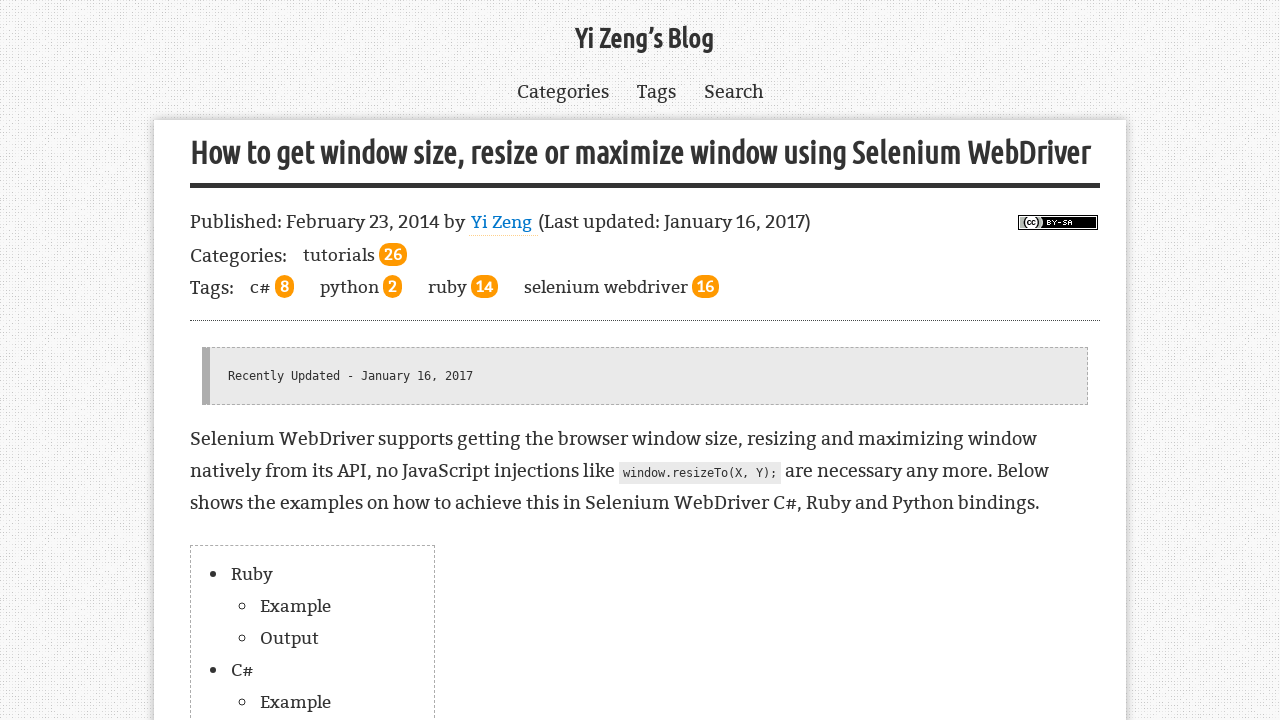

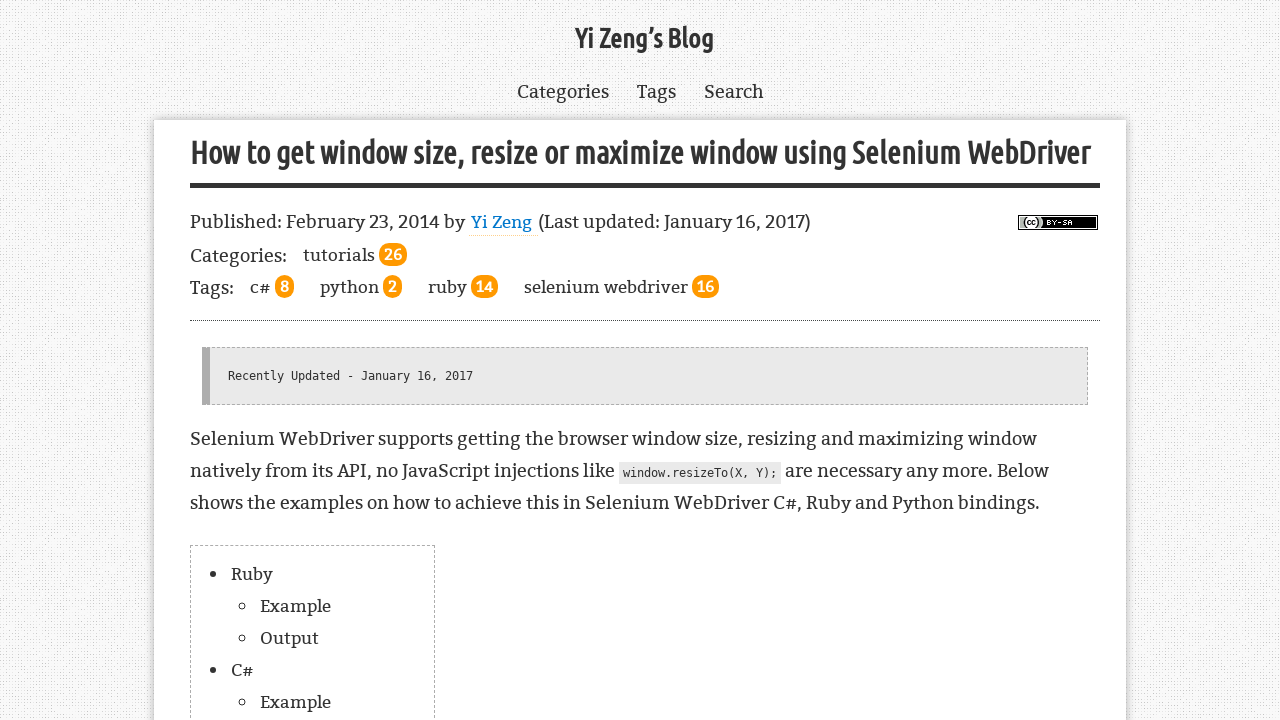